Tests form filling functionality by clicking a link with a calculated mathematical value, then filling out a multi-field form with personal information (name, city, country) and submitting it.

Starting URL: http://suninjuly.github.io/find_link_text

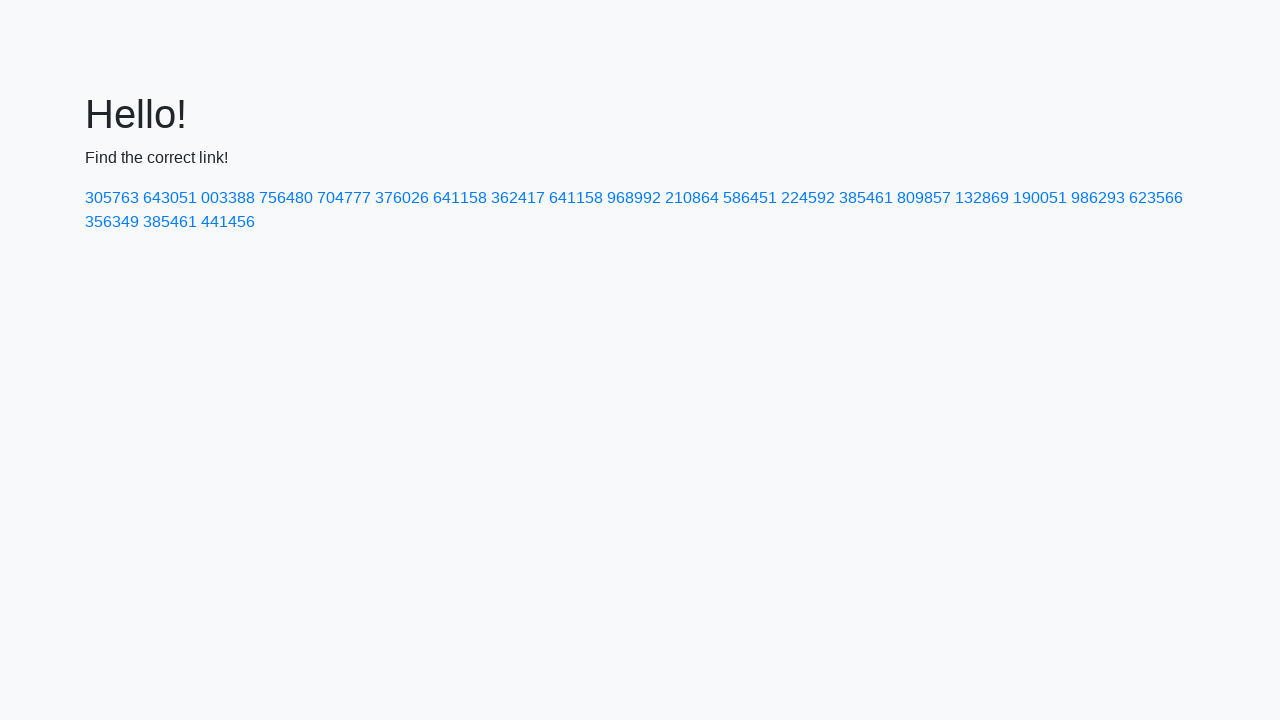

Clicked link with calculated mathematical value: 224592 at (808, 198) on a:has-text('224592')
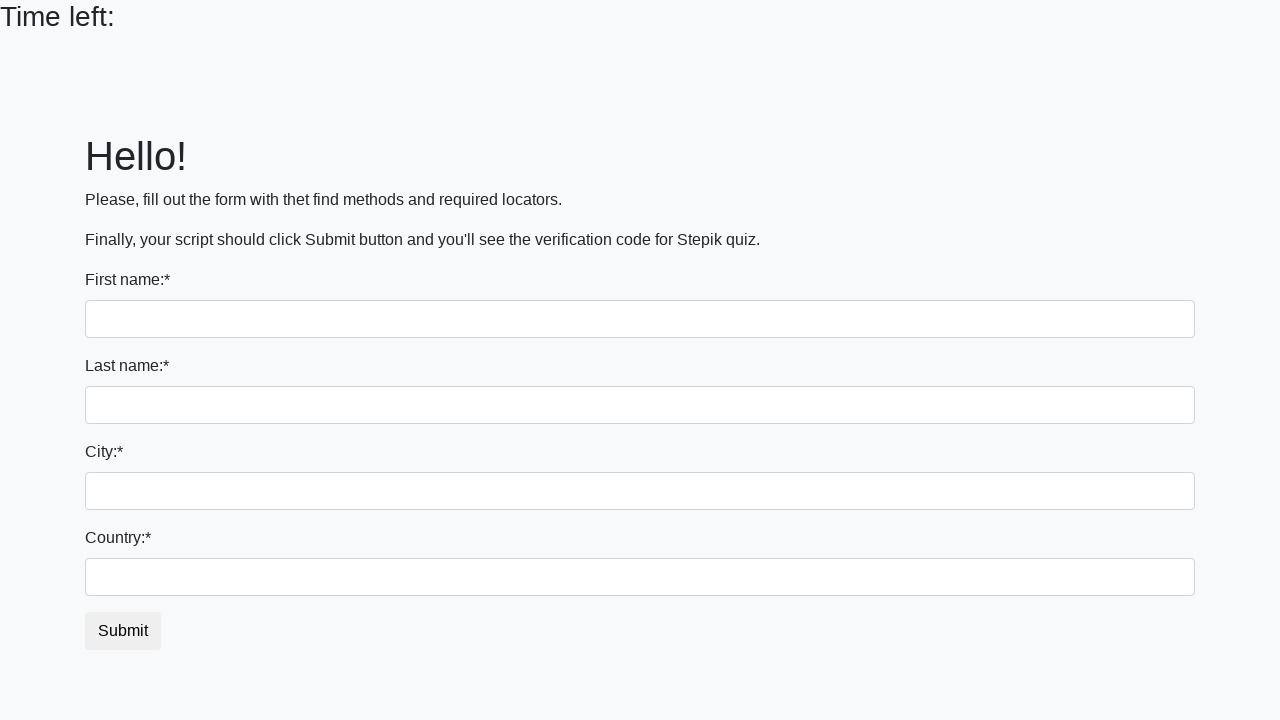

Filled first name field with 'Ivan' on input
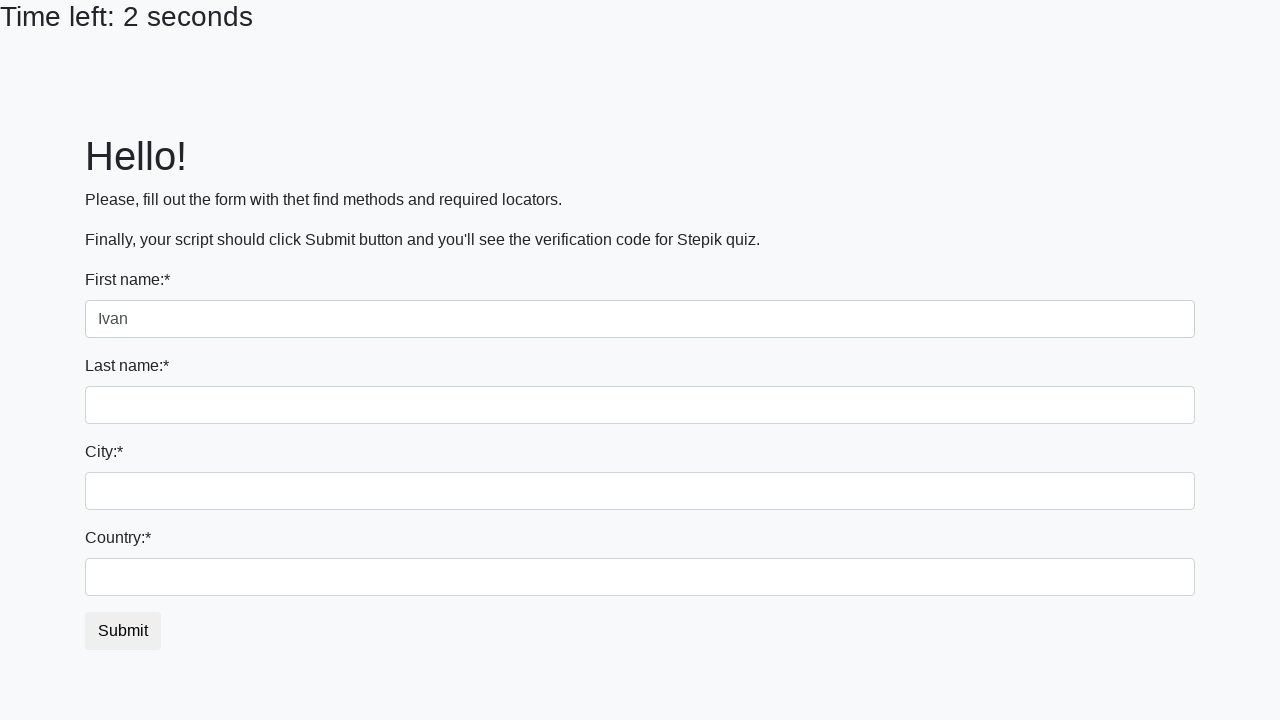

Filled last name field with 'Petrov' on input[name='last_name']
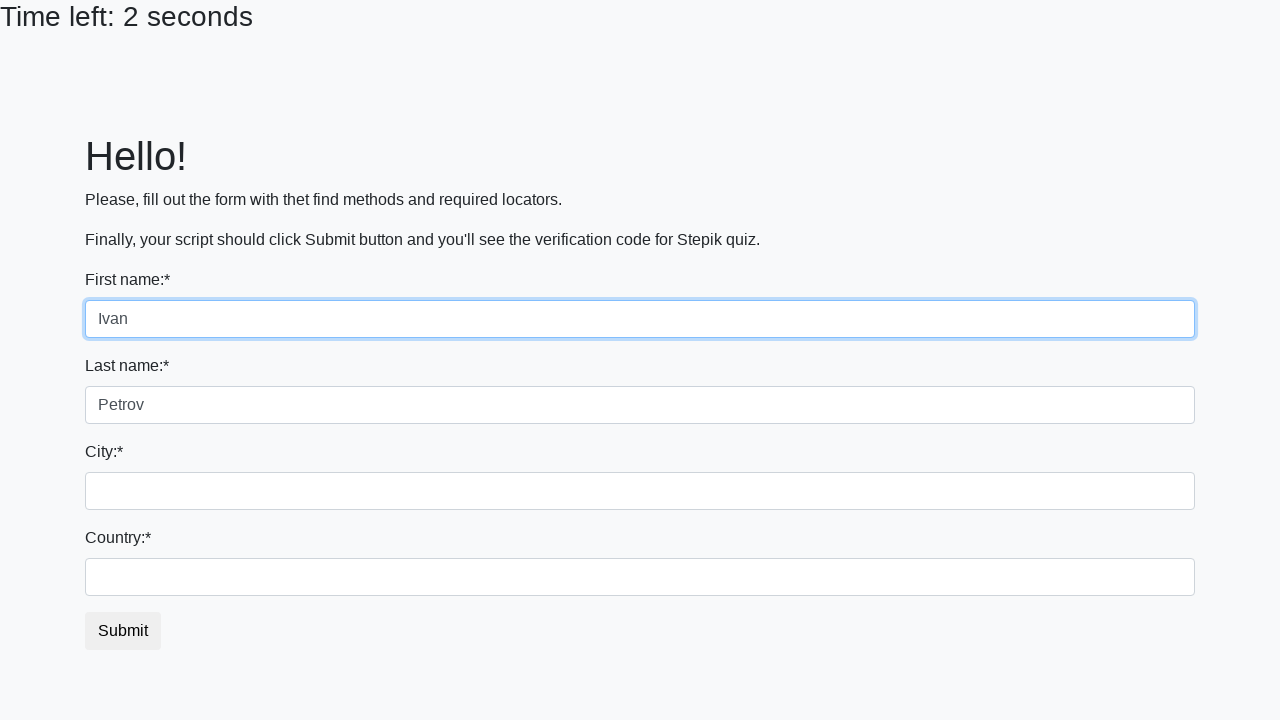

Filled city field with 'Smolensk' on .city
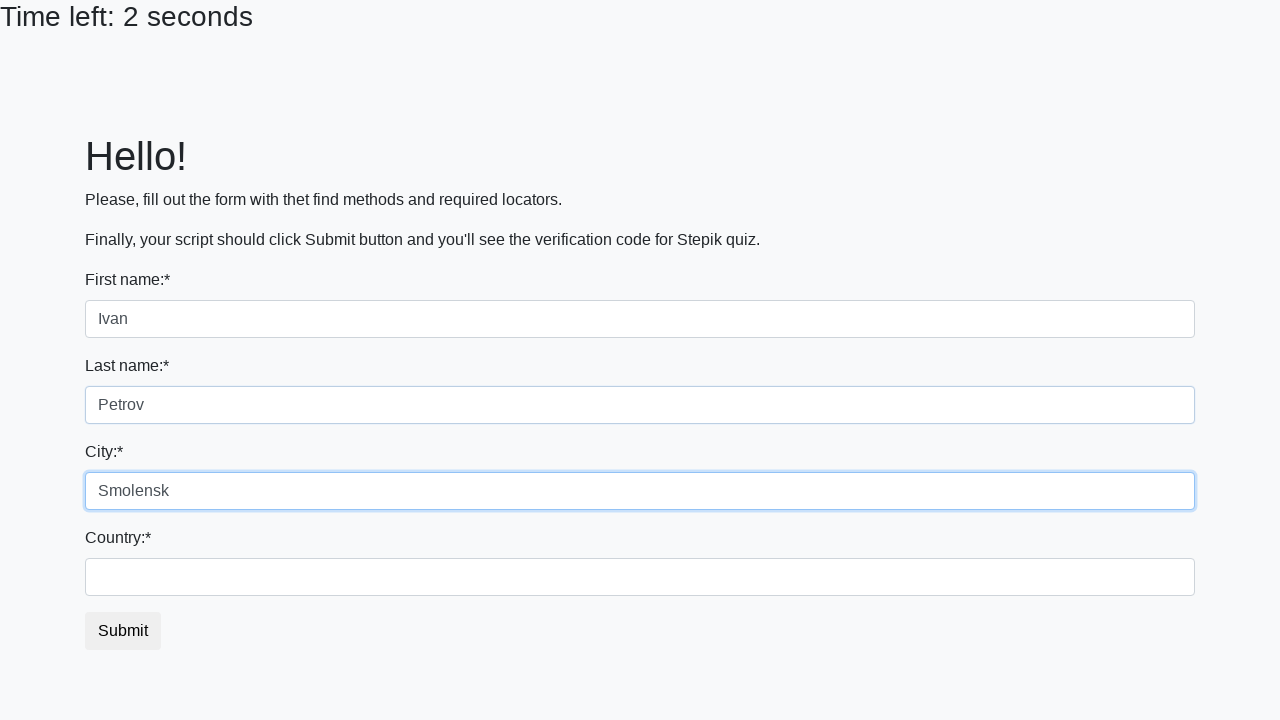

Filled country field with 'Russia' on #country
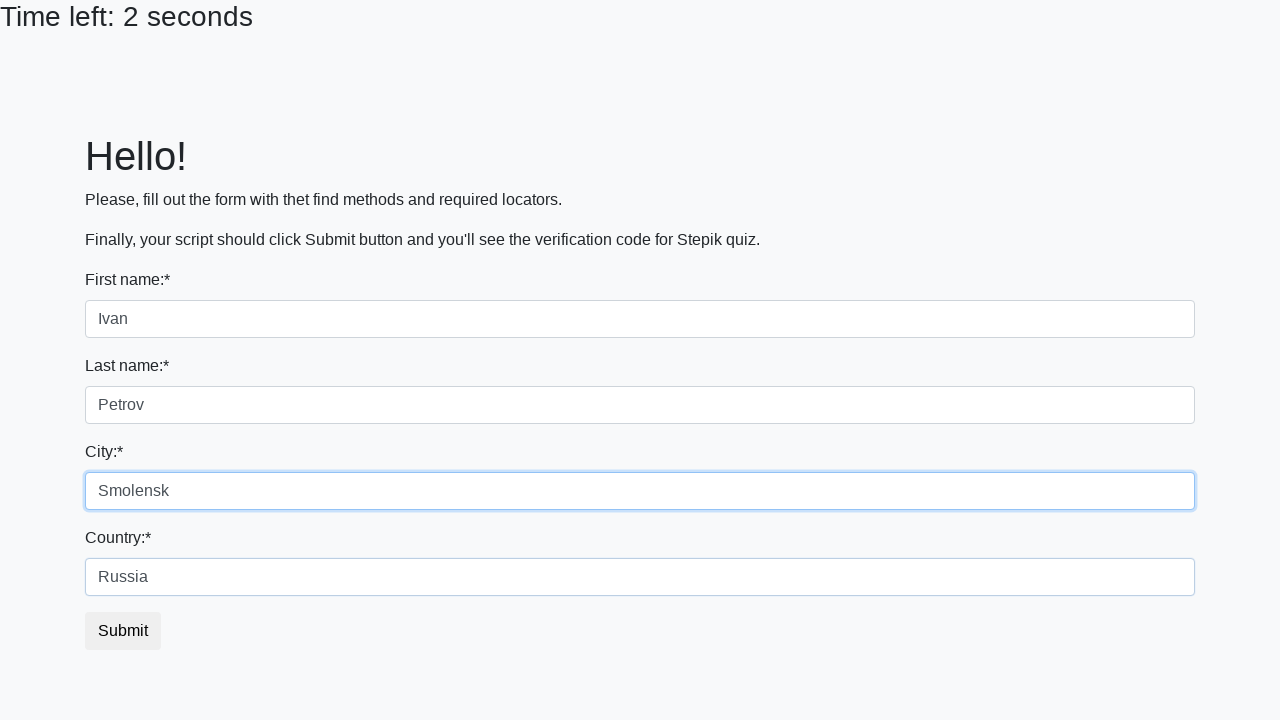

Clicked submit button to submit form at (123, 631) on button.btn
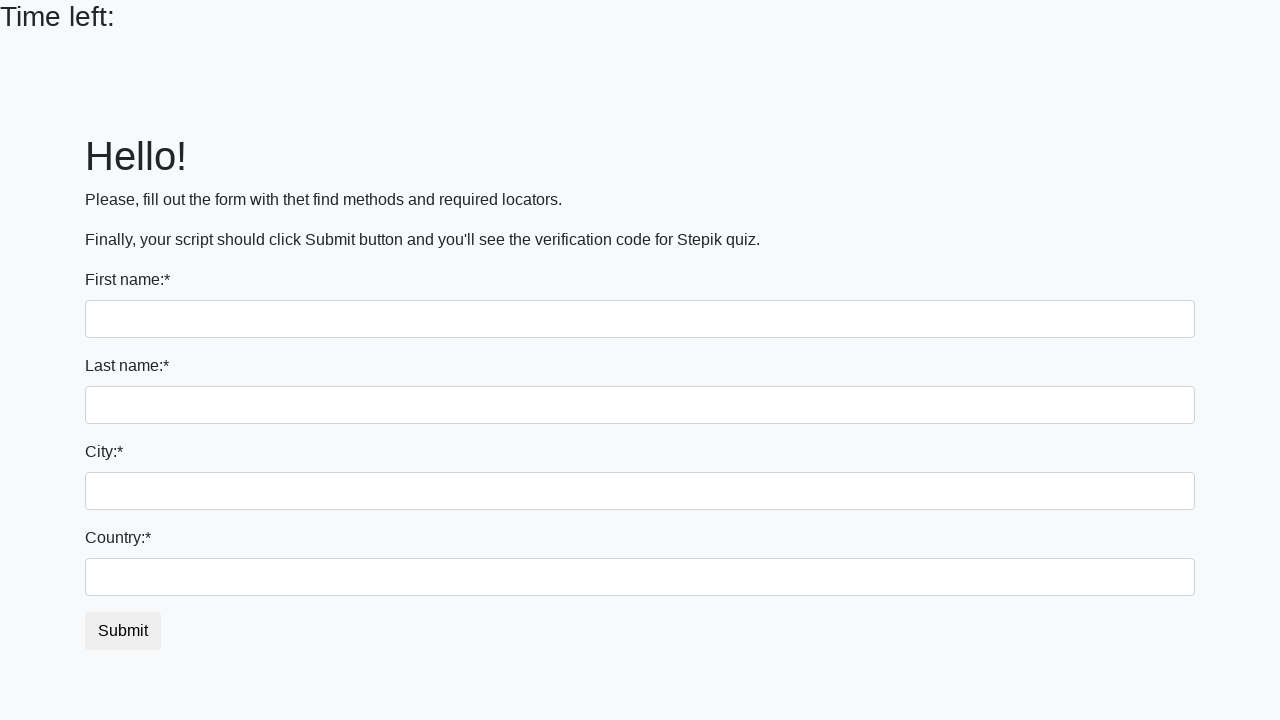

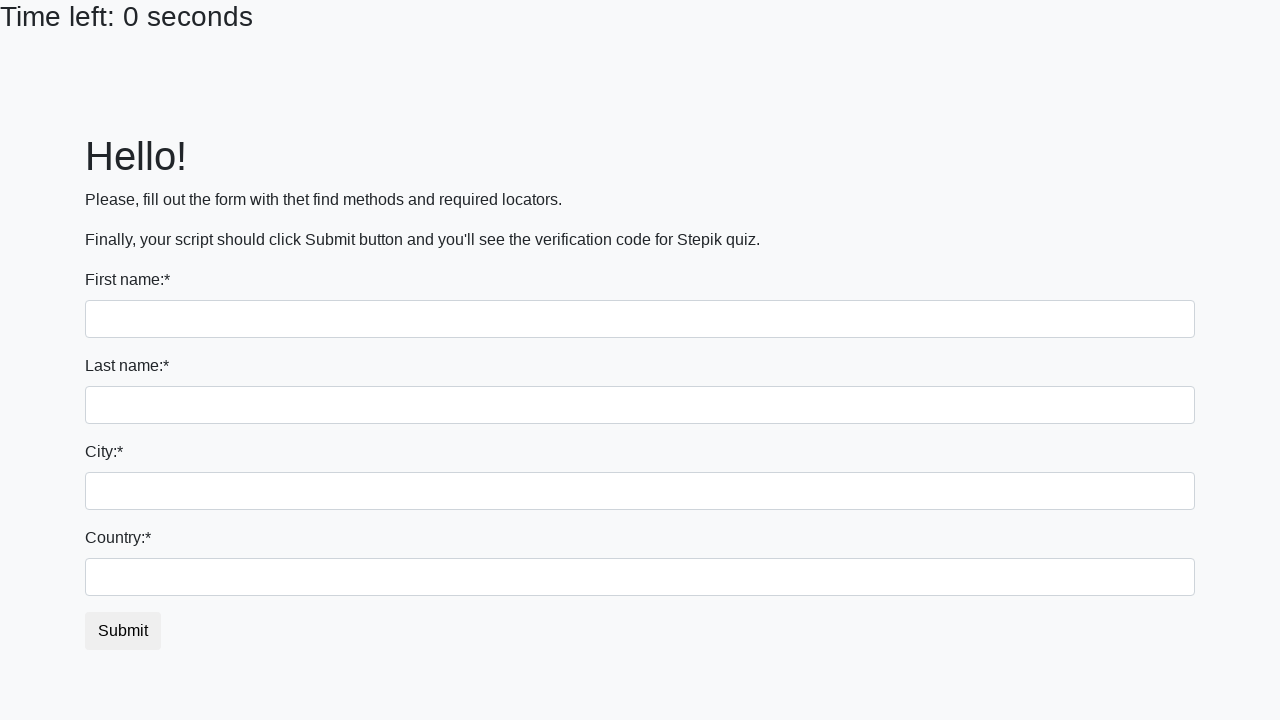